Tests that the item counter changes correctly when adding multiple todo items, verifying singular and plural text

Starting URL: https://mindbox-todo-beige.vercel.app

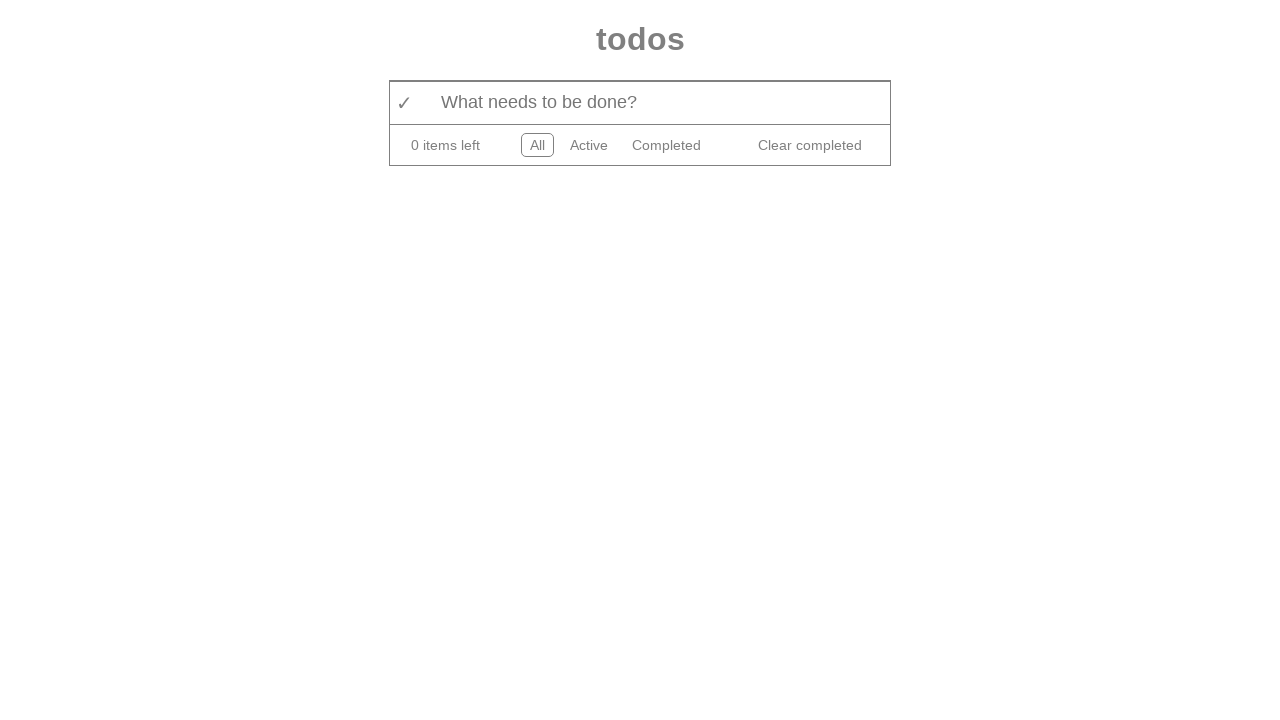

Filled todo input field with 'todo' on internal:attr=[placeholder="What needs to be done?"i]
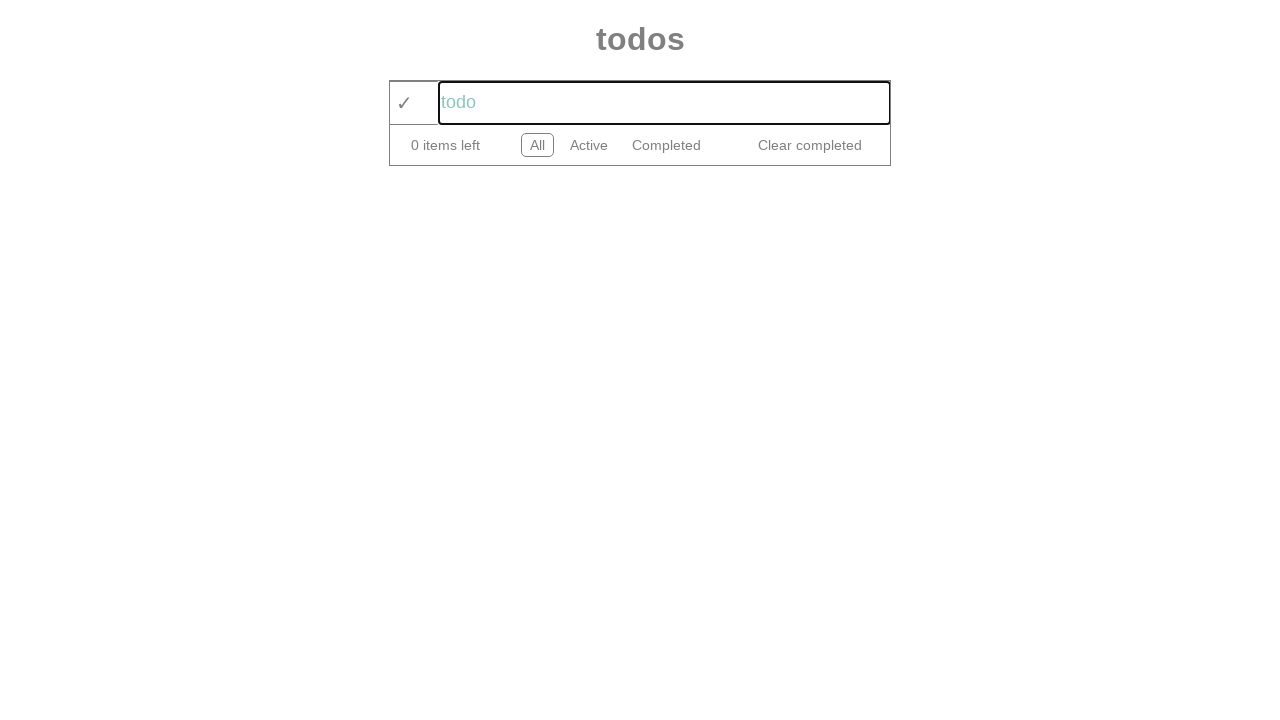

Clicked checkmark button to add first todo item at (404, 103) on internal:role=button[name="✓"i]
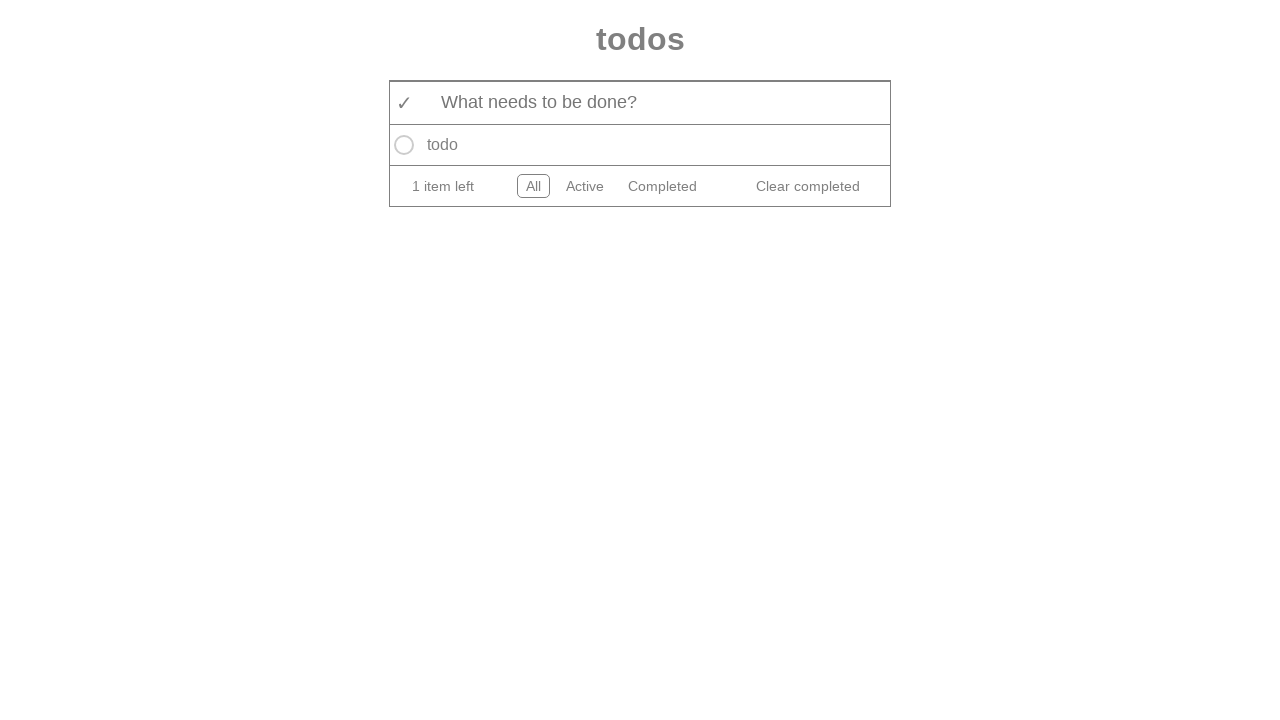

Verified item counter displays '1 item left' (singular form)
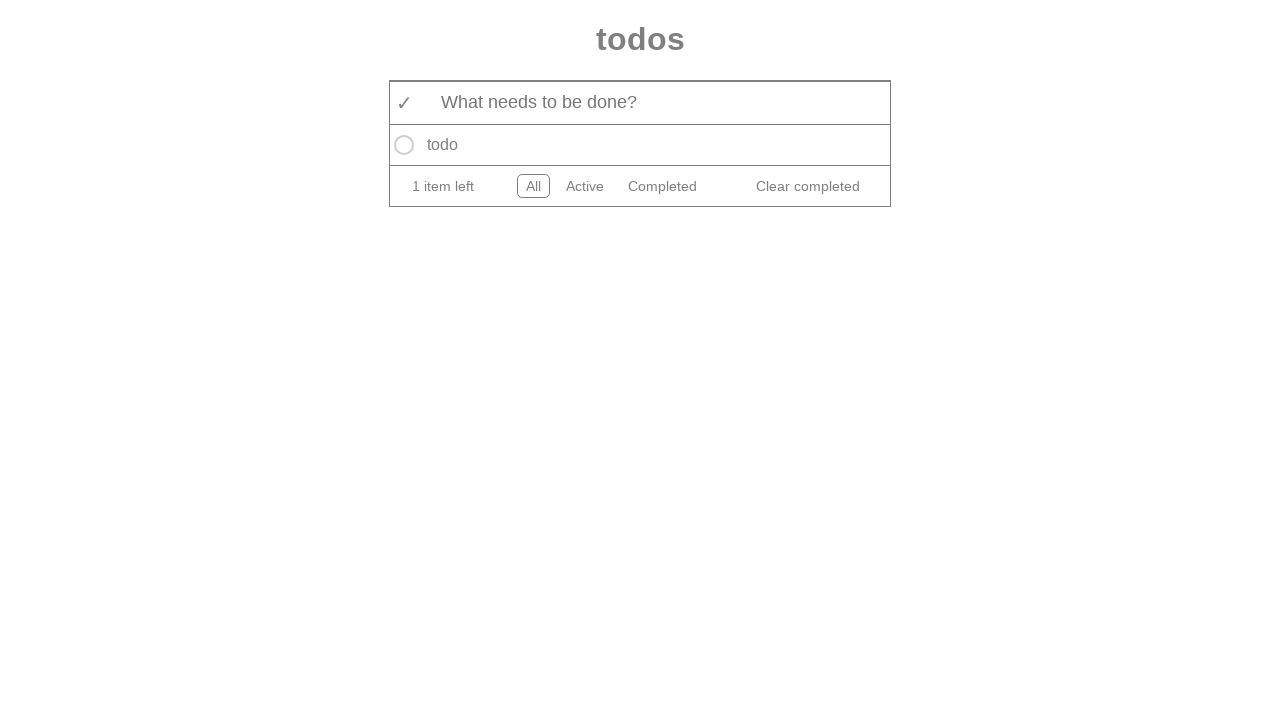

Filled todo input field with 'todo2' on internal:attr=[placeholder="What needs to be done?"i]
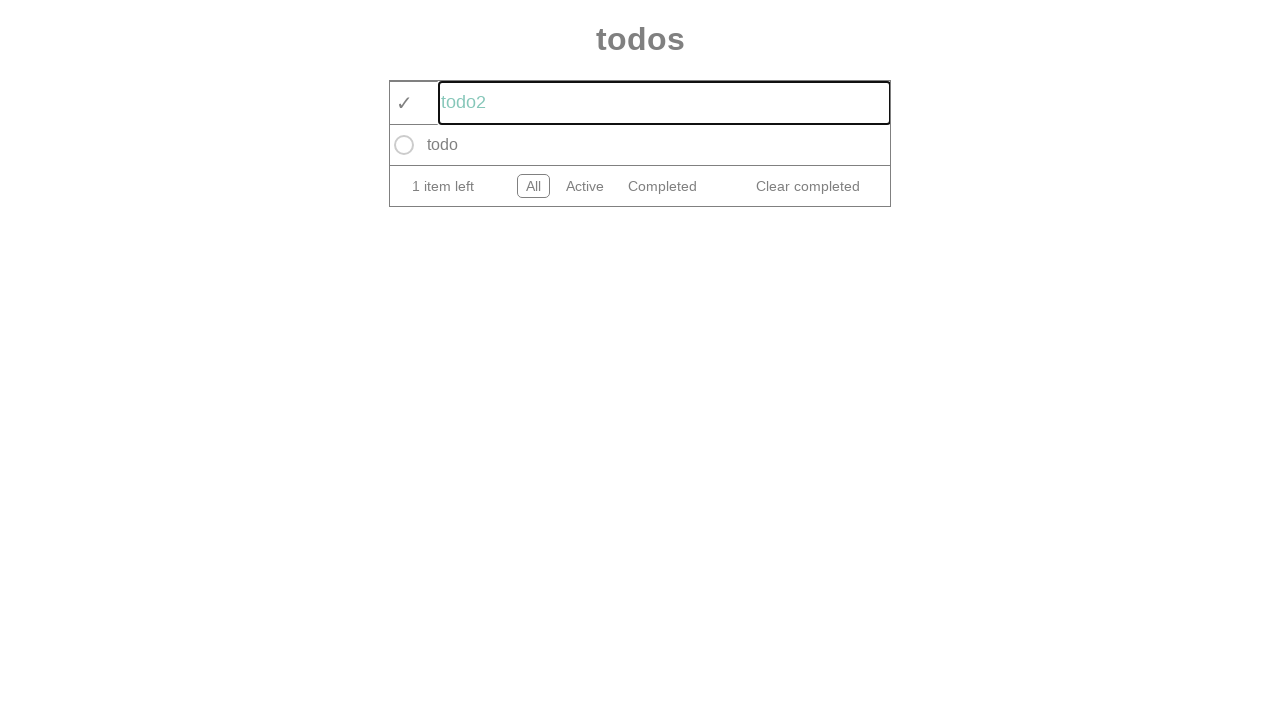

Clicked checkmark button to add second todo item at (404, 103) on internal:role=button[name="✓"i]
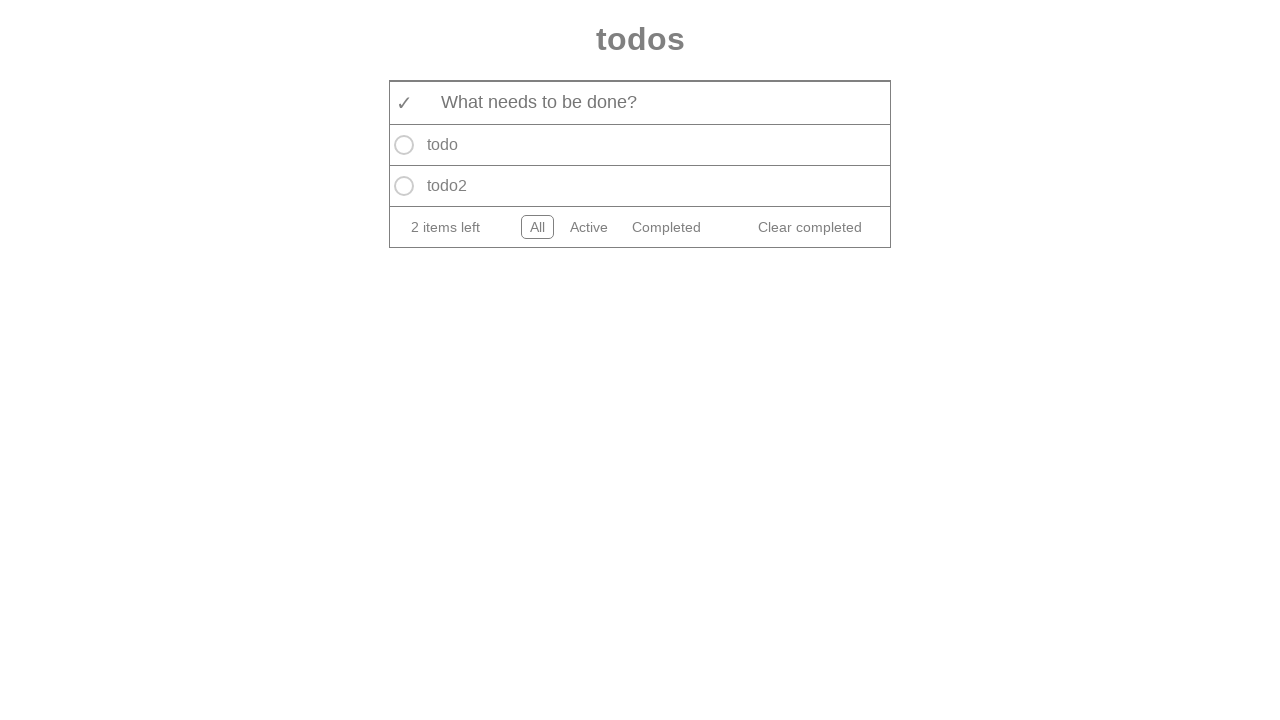

Verified item counter displays '2 items left' (plural form)
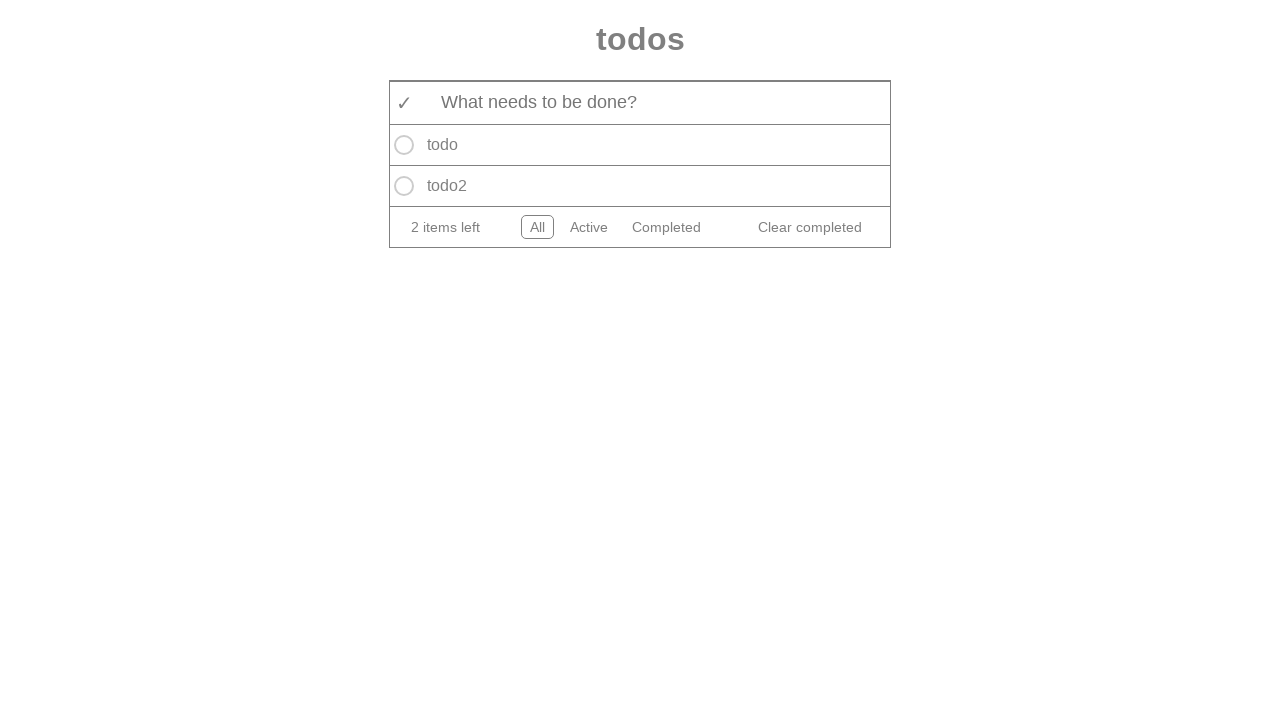

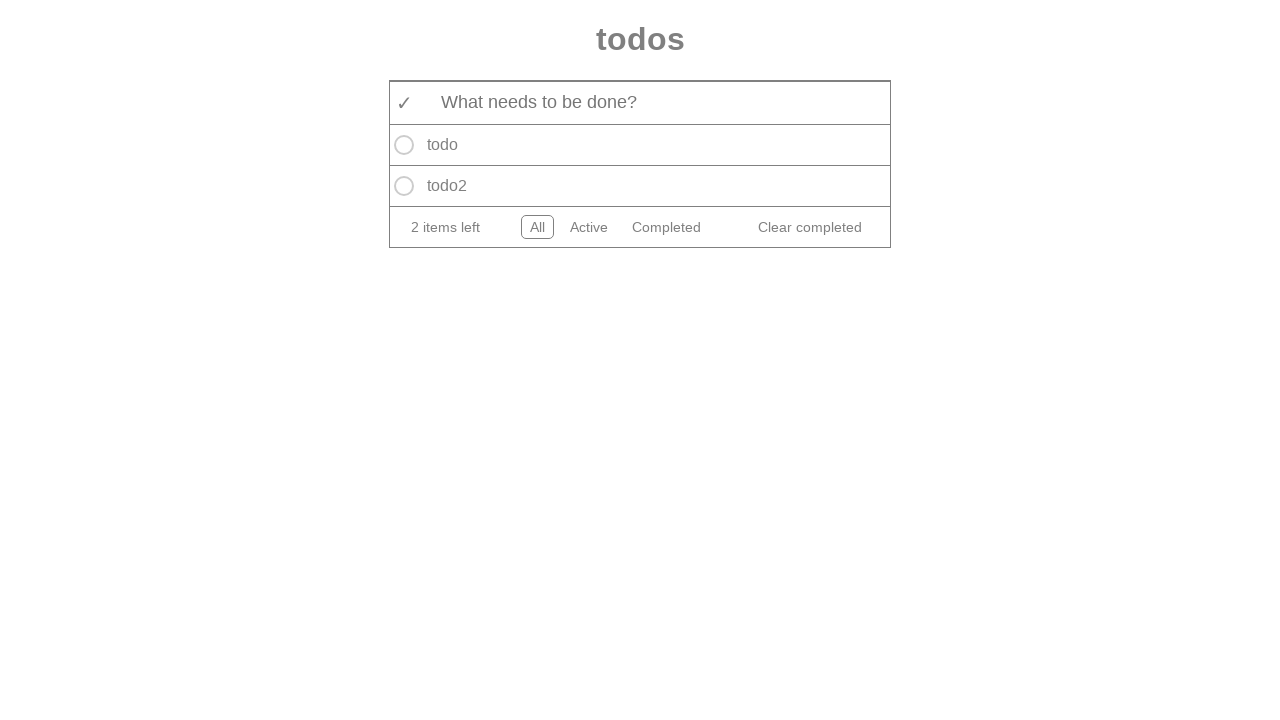